Tests form submission by filling first name, last name, and email fields, then clicking submit

Starting URL: http://secure-retreat-92358.herokuapp.com/

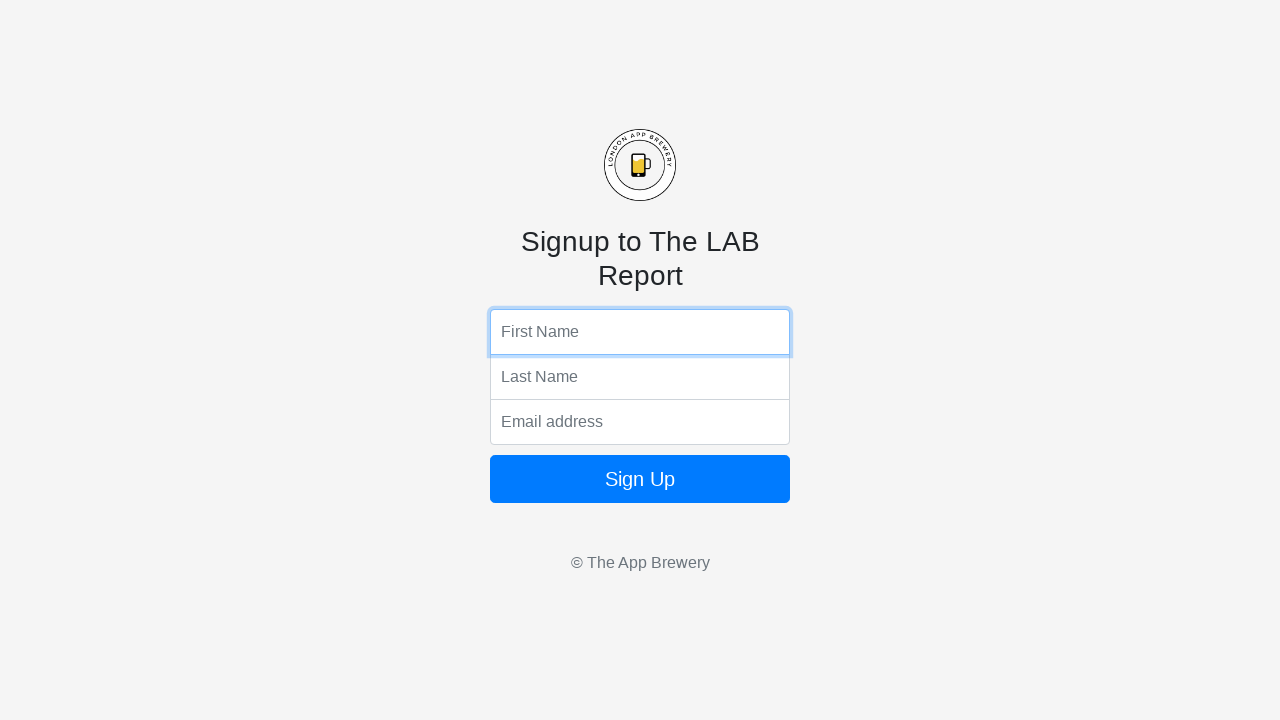

Filled first name field with 'John' on input[name='fName']
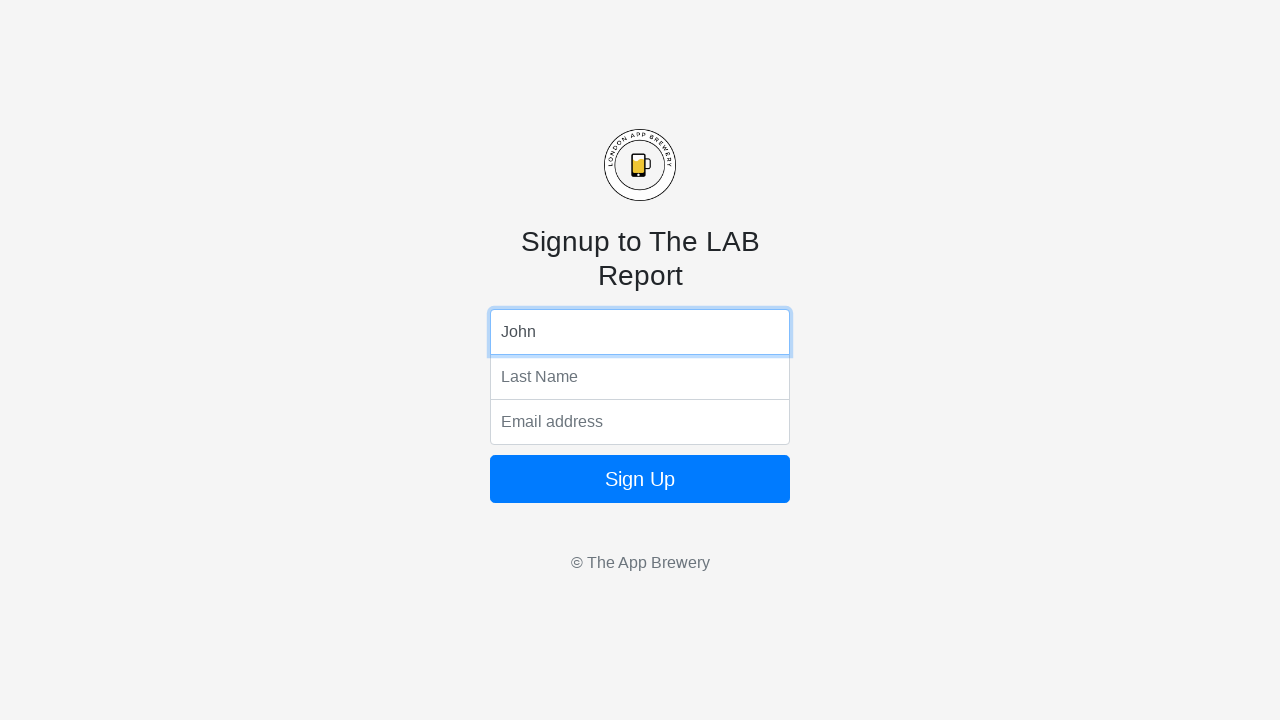

Filled last name field with 'Doe' on input[name='lName']
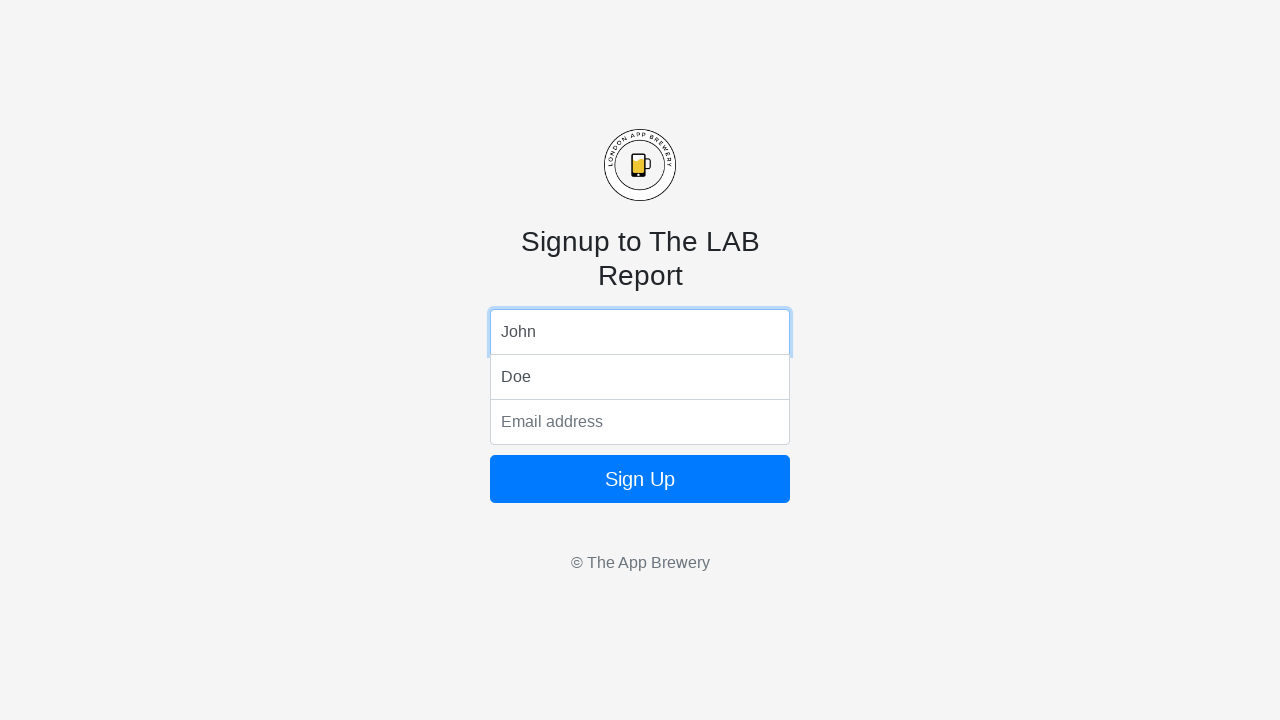

Filled email field with 'john.doe@gmail.com' on input[name='email']
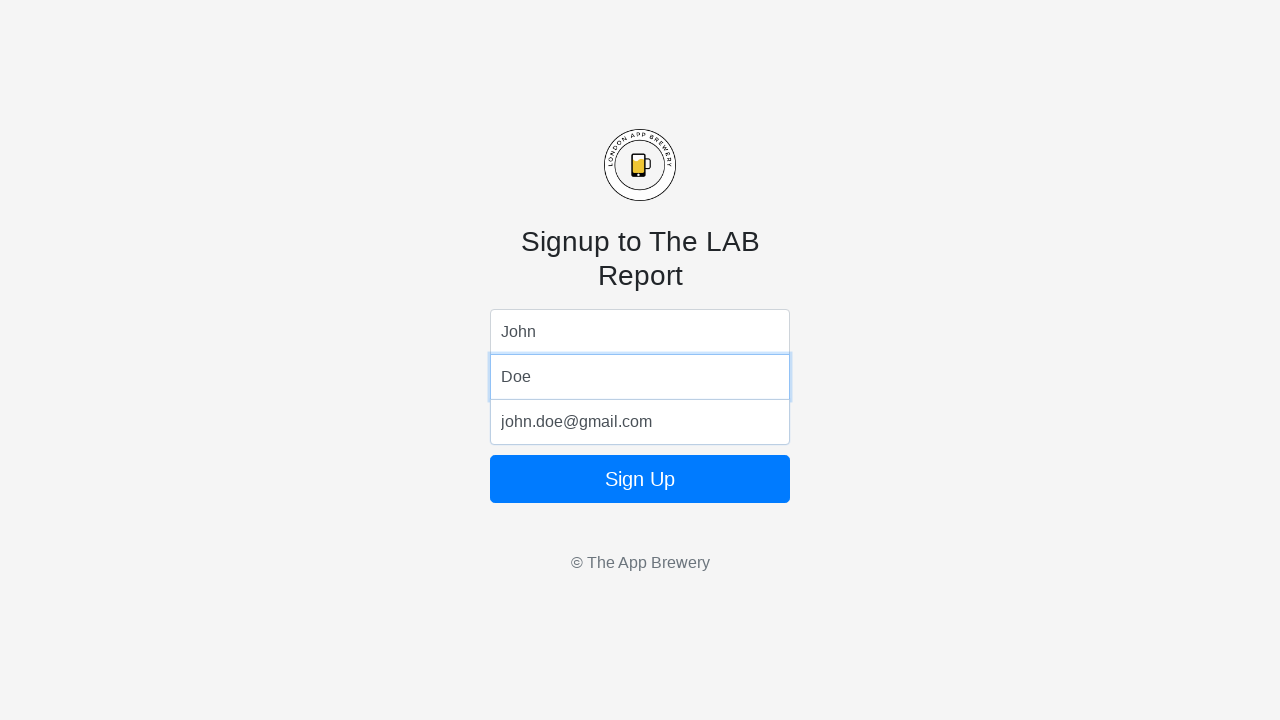

Clicked submit button to submit the form at (640, 479) on .btn
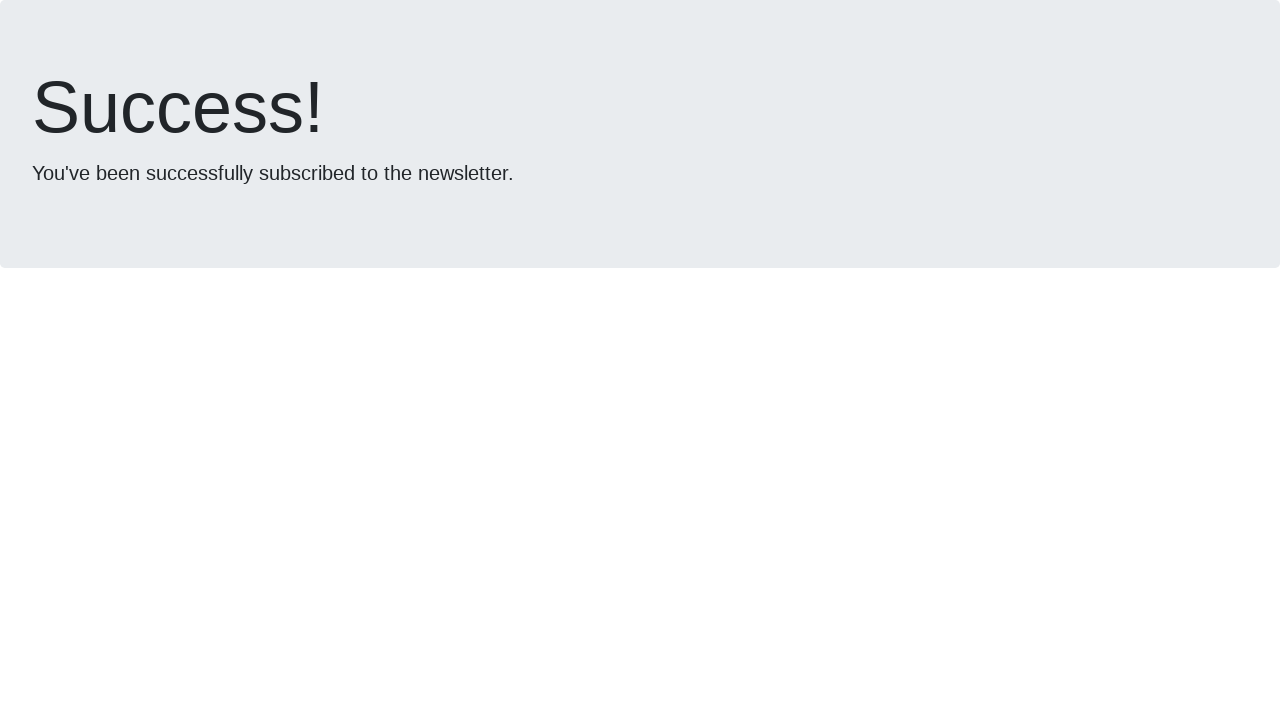

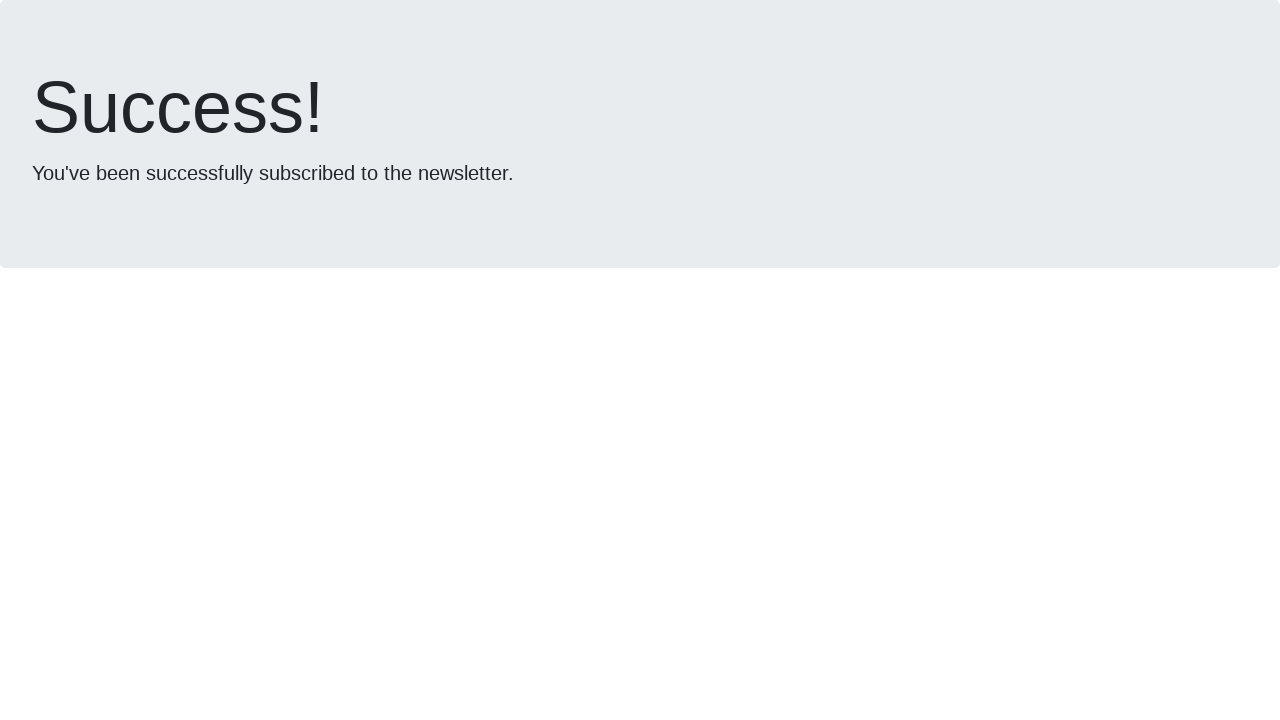